Tests dynamic control functionality by clicking a button to enable a disabled text input field and verifying its state change

Starting URL: https://training-support.net/webelements/dynamic-controls

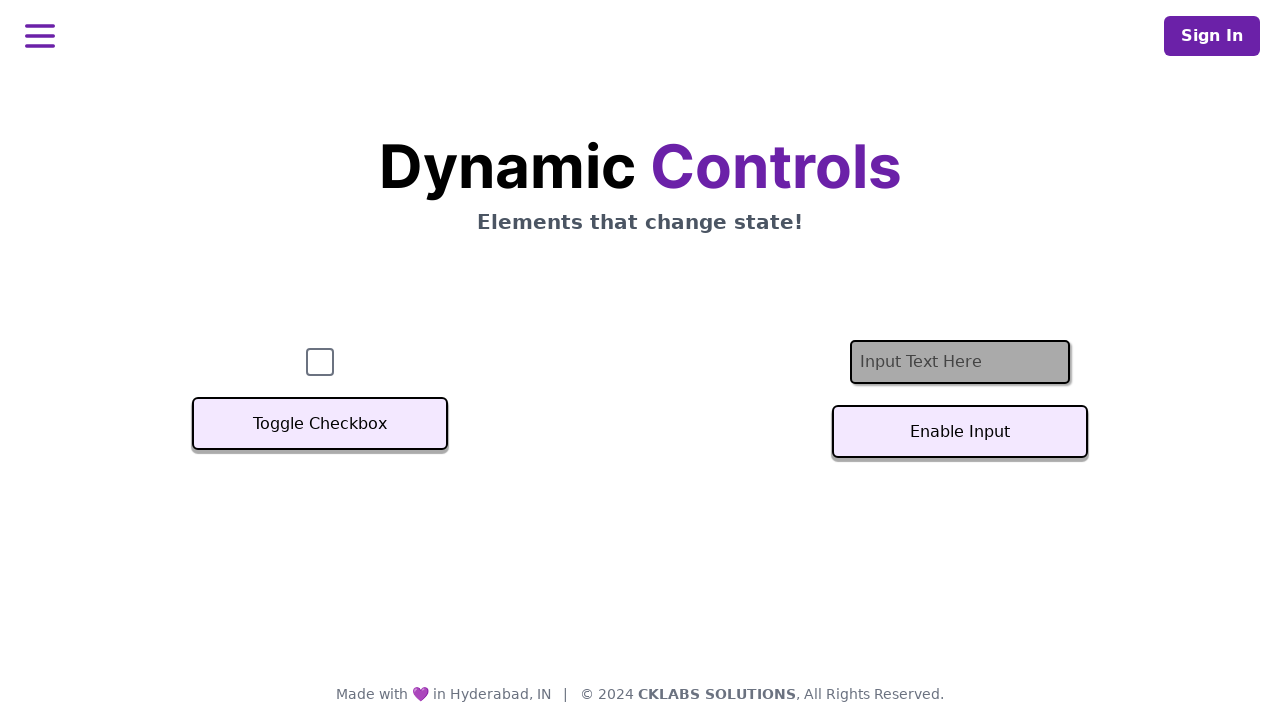

Located the text input field
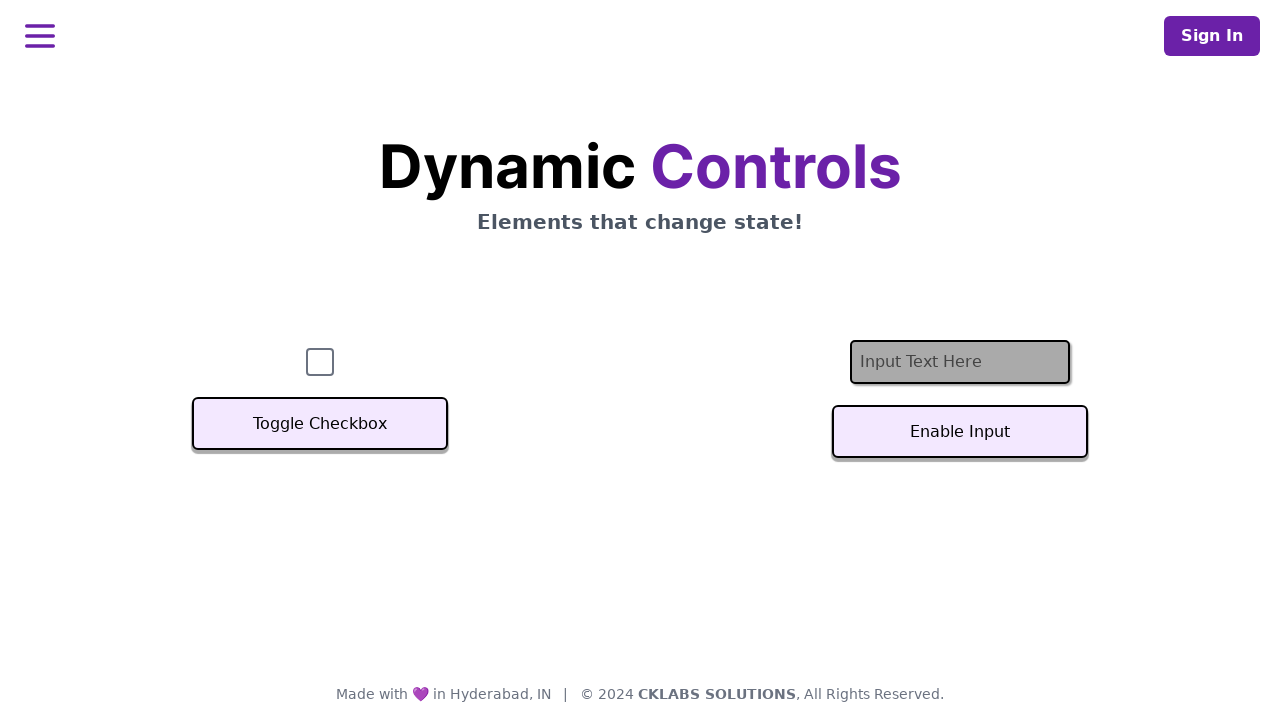

Verified that text input field is initially disabled
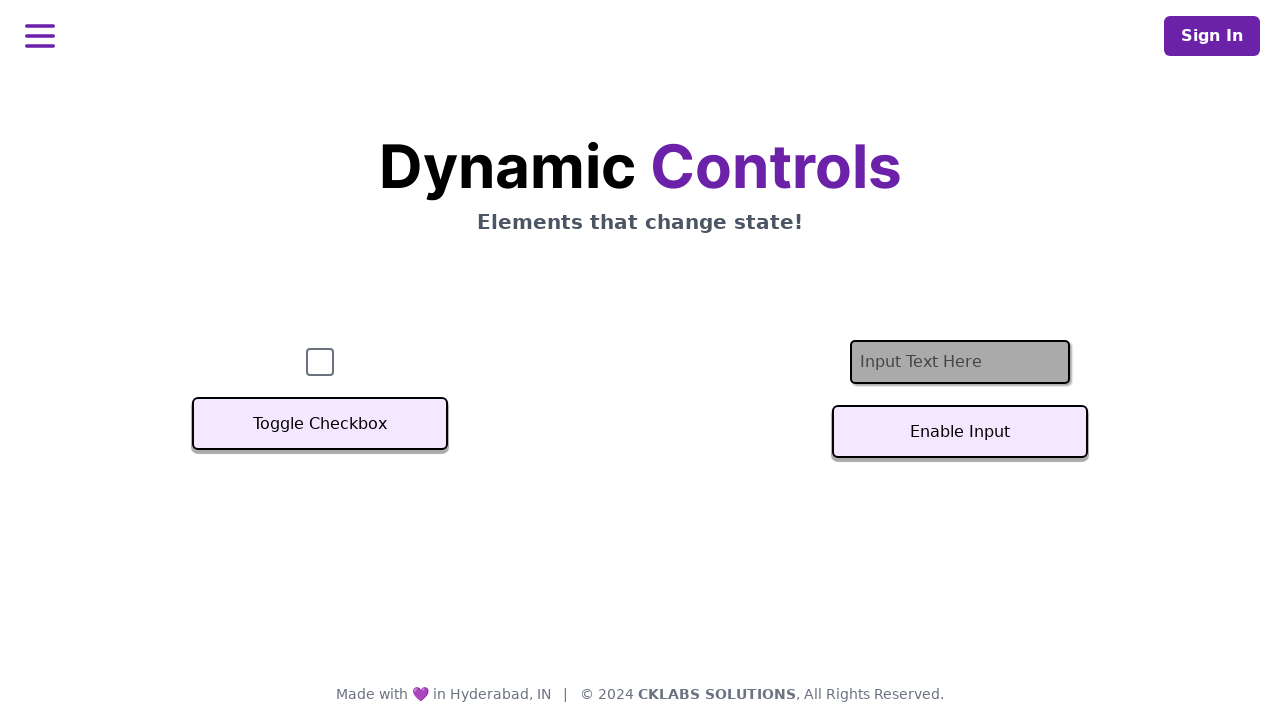

Clicked the 'Enable Input' button at (960, 432) on text='Enable Input'
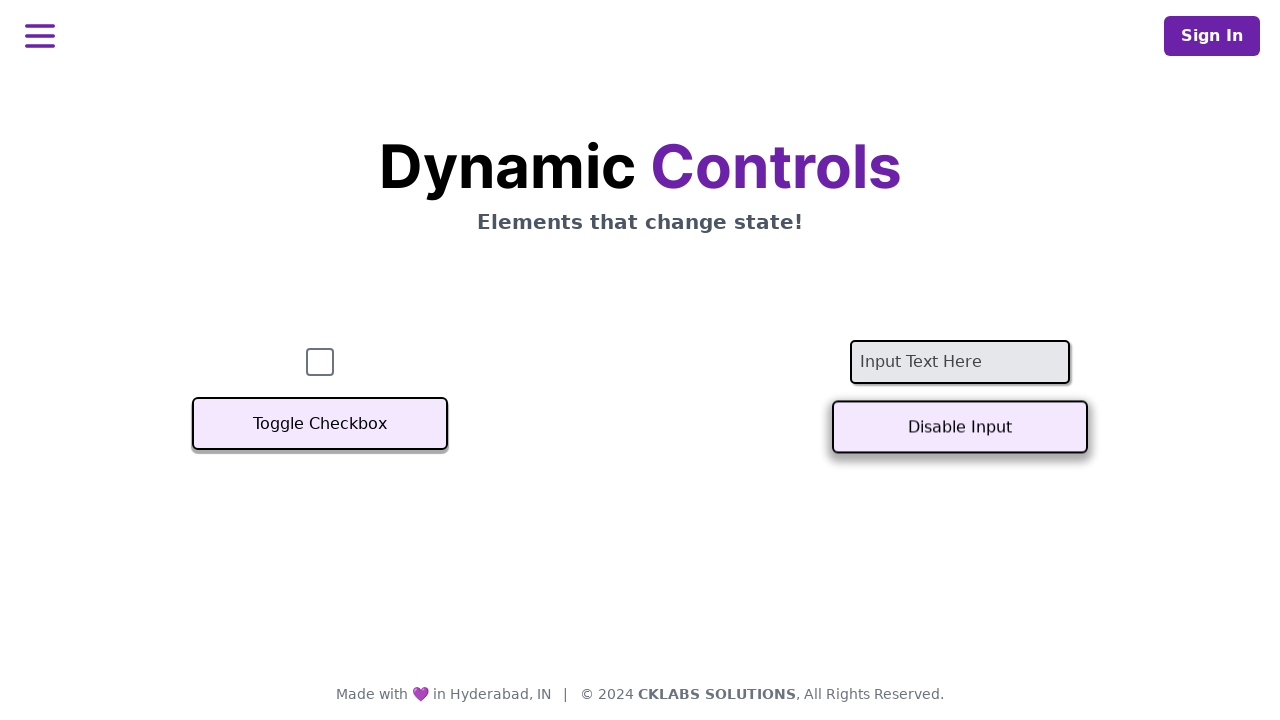

Waited for text input field to become enabled
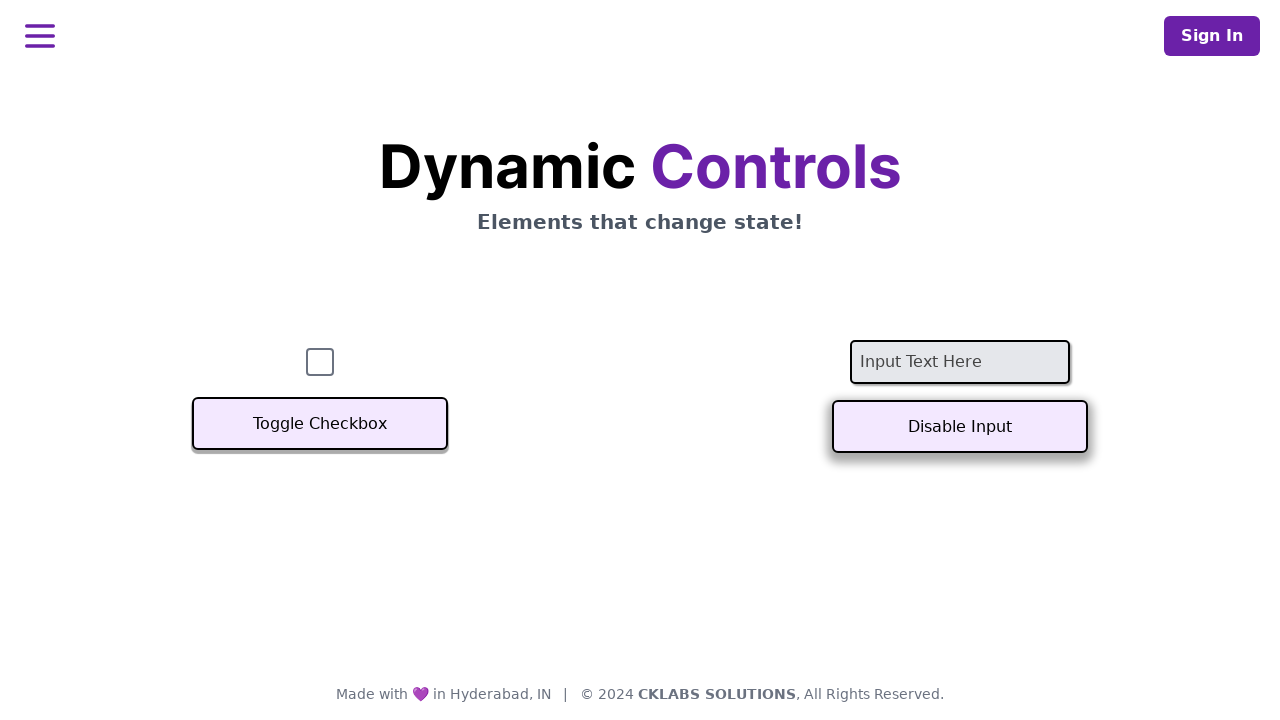

Verified that text input field is now enabled after button click
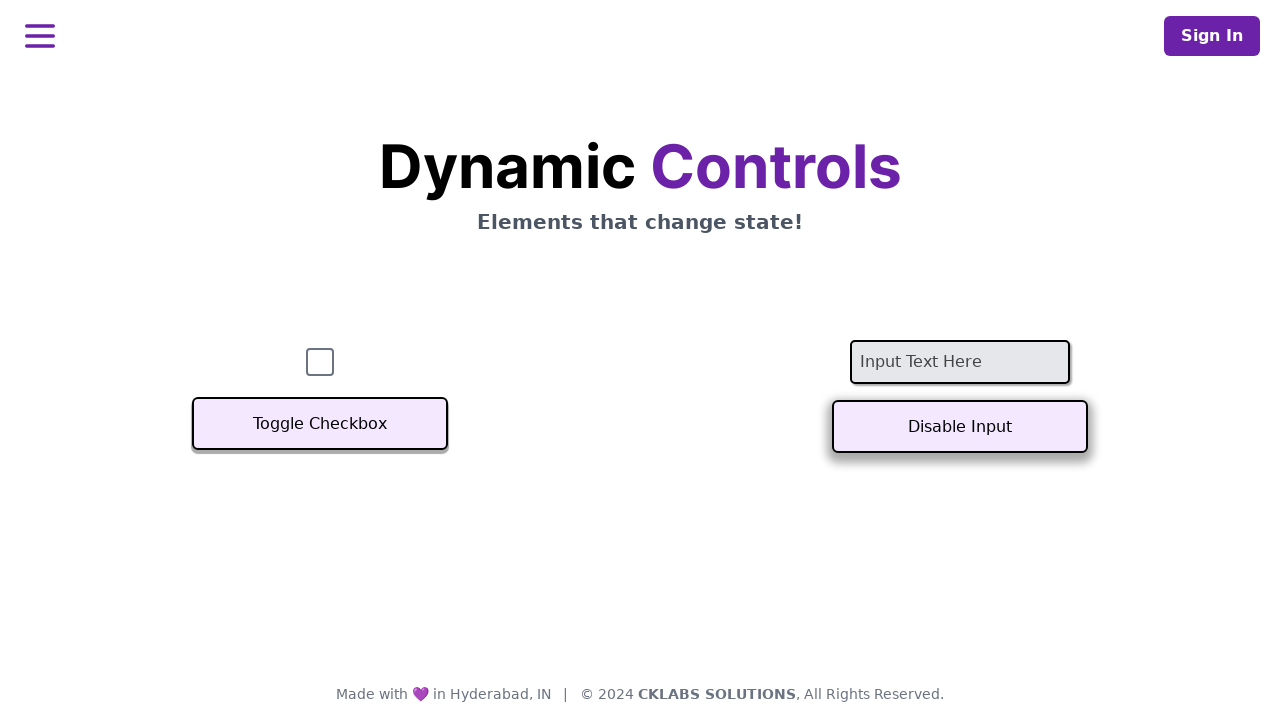

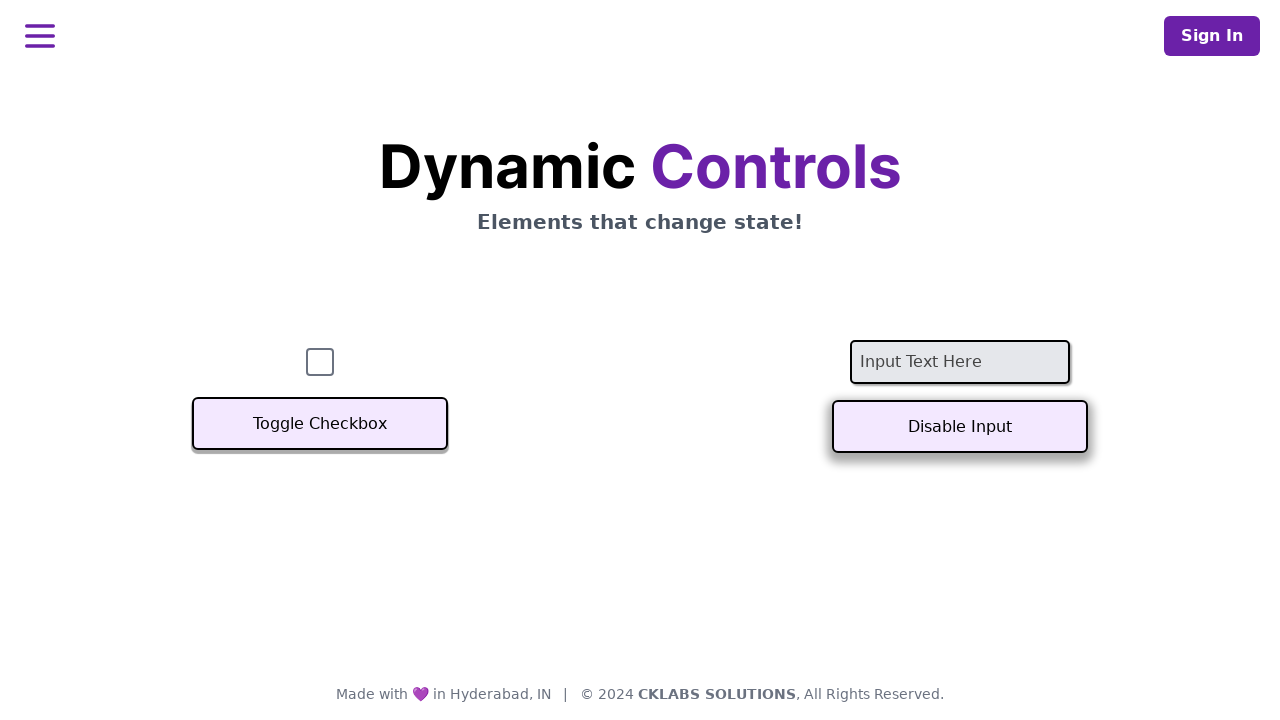